Tests that the complete all checkbox updates state when individual items are completed or cleared

Starting URL: https://demo.playwright.dev/todomvc

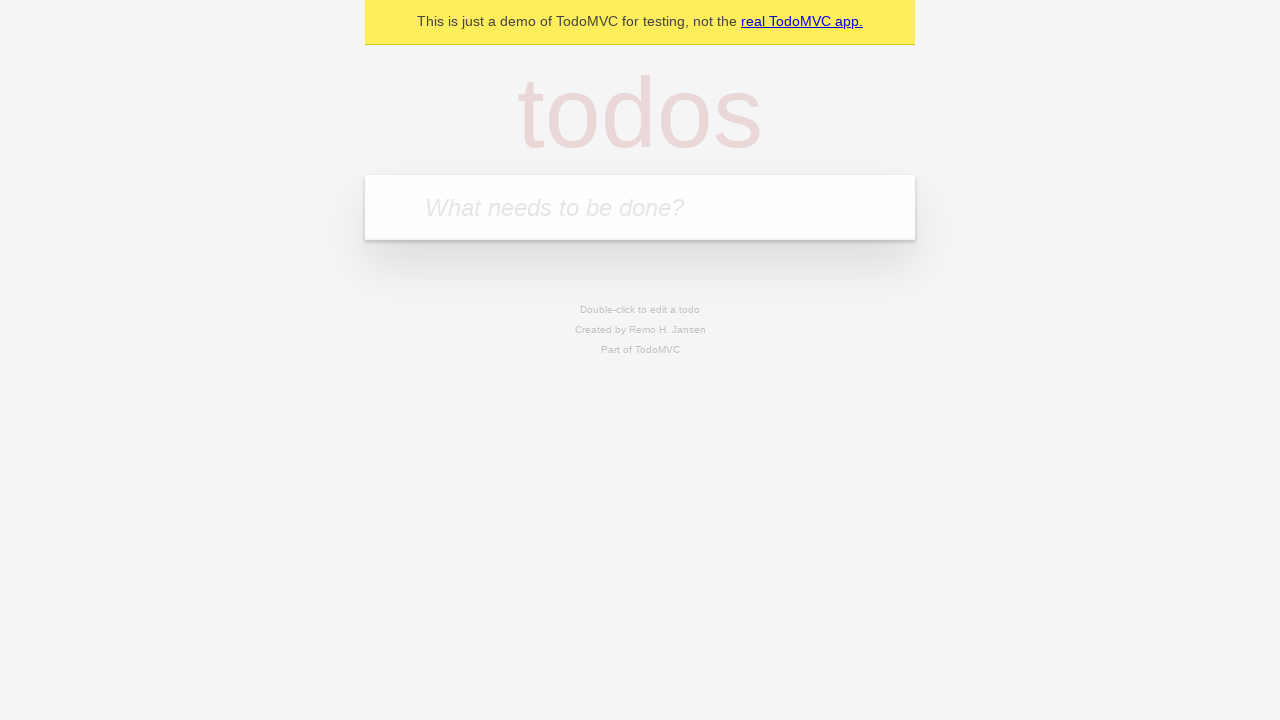

Filled new todo input with 'buy some cheese' on internal:attr=[placeholder="What needs to be done?"i]
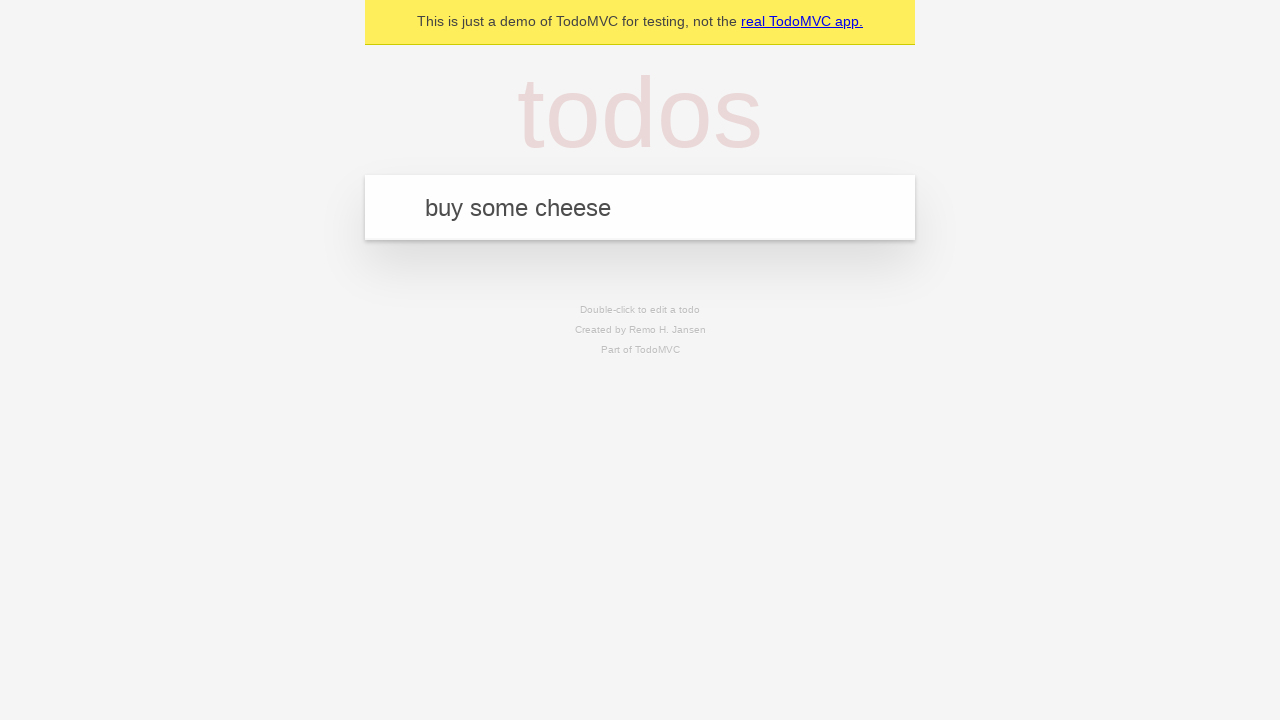

Pressed Enter to create first todo on internal:attr=[placeholder="What needs to be done?"i]
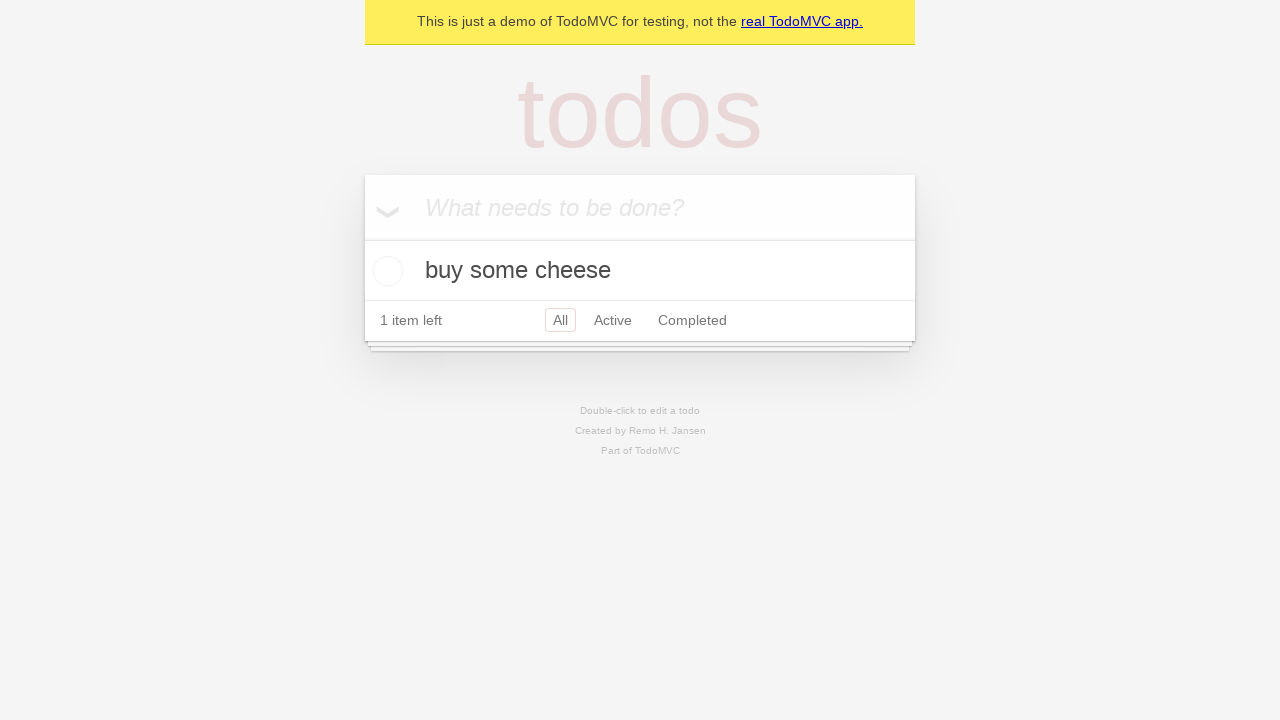

Filled new todo input with 'feed the cat' on internal:attr=[placeholder="What needs to be done?"i]
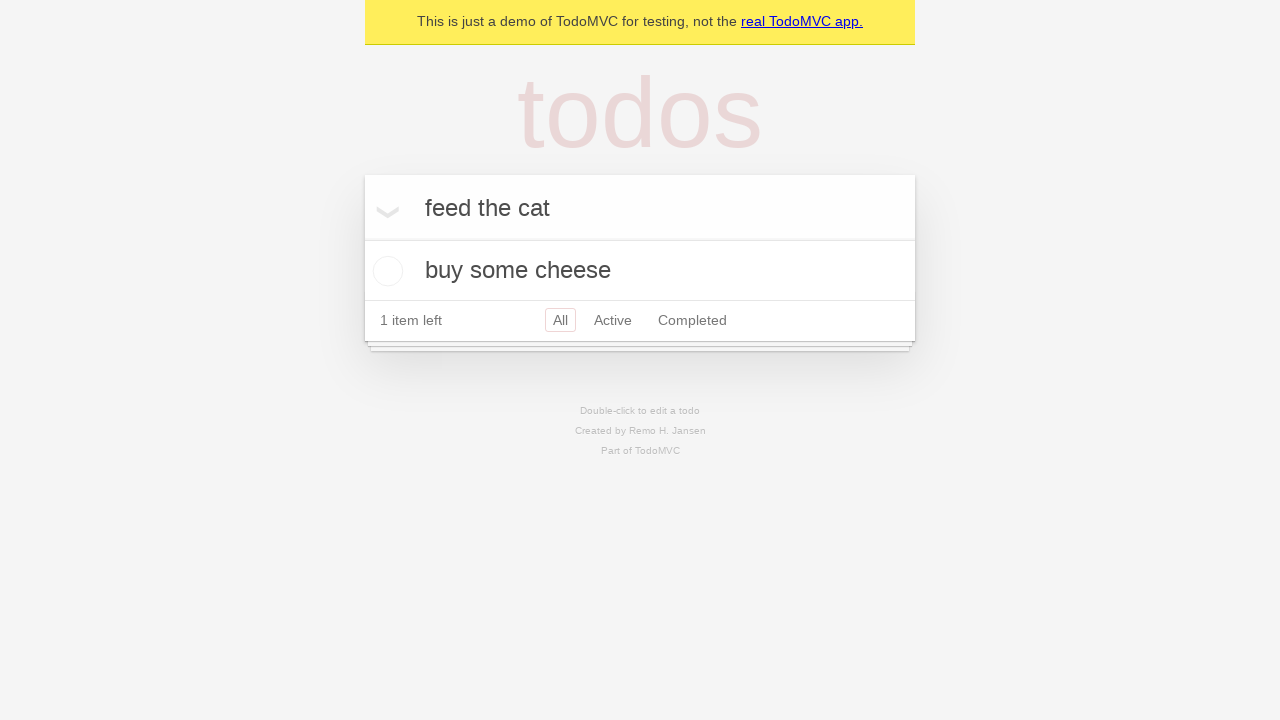

Pressed Enter to create second todo on internal:attr=[placeholder="What needs to be done?"i]
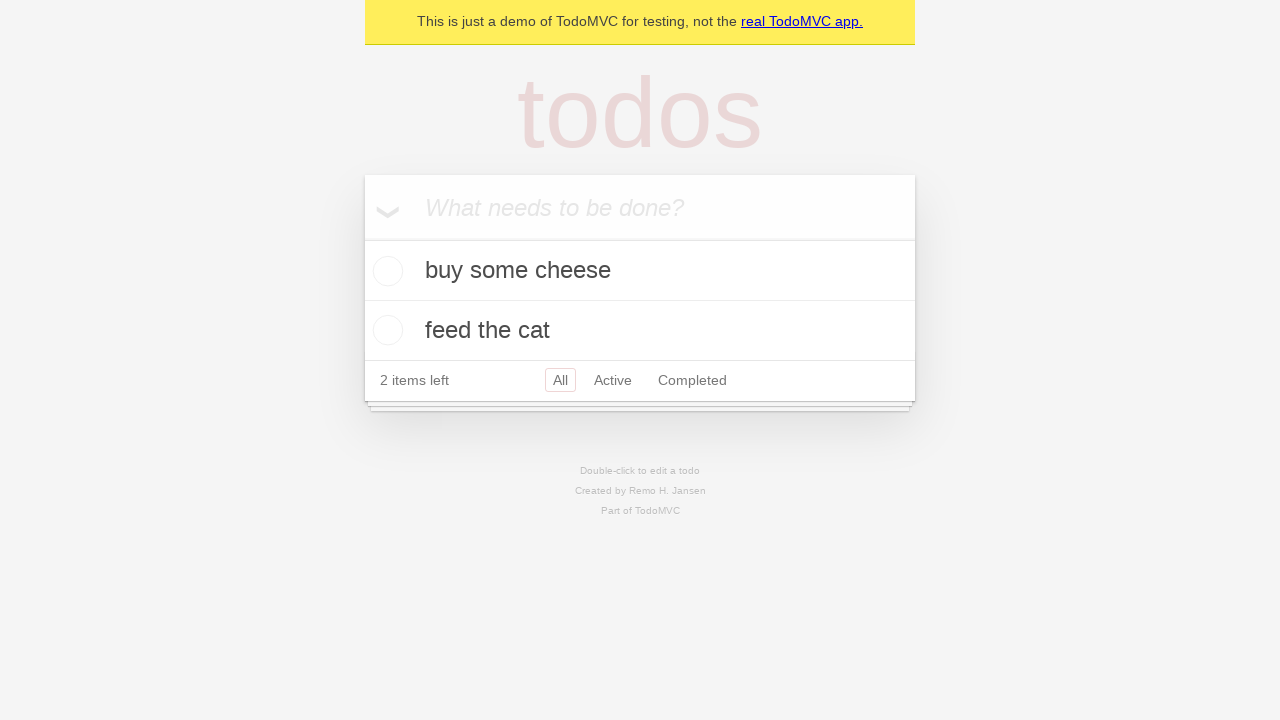

Filled new todo input with 'book a doctors appointment' on internal:attr=[placeholder="What needs to be done?"i]
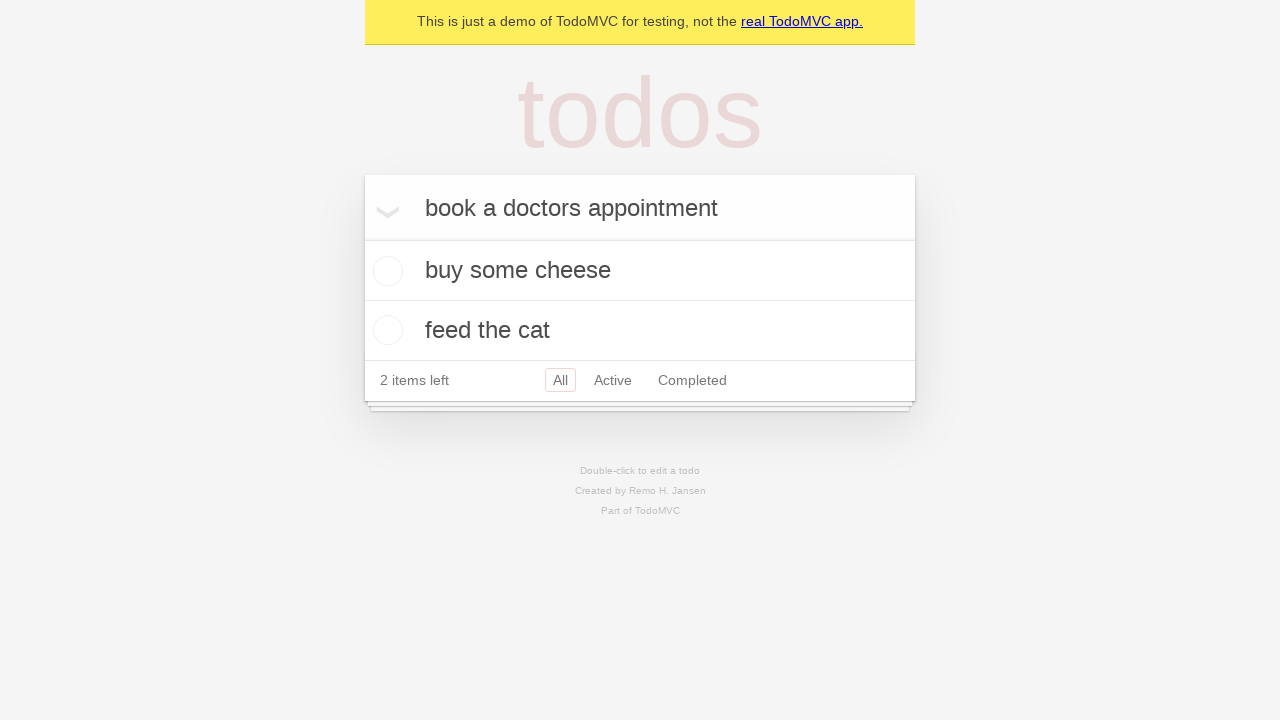

Pressed Enter to create third todo on internal:attr=[placeholder="What needs to be done?"i]
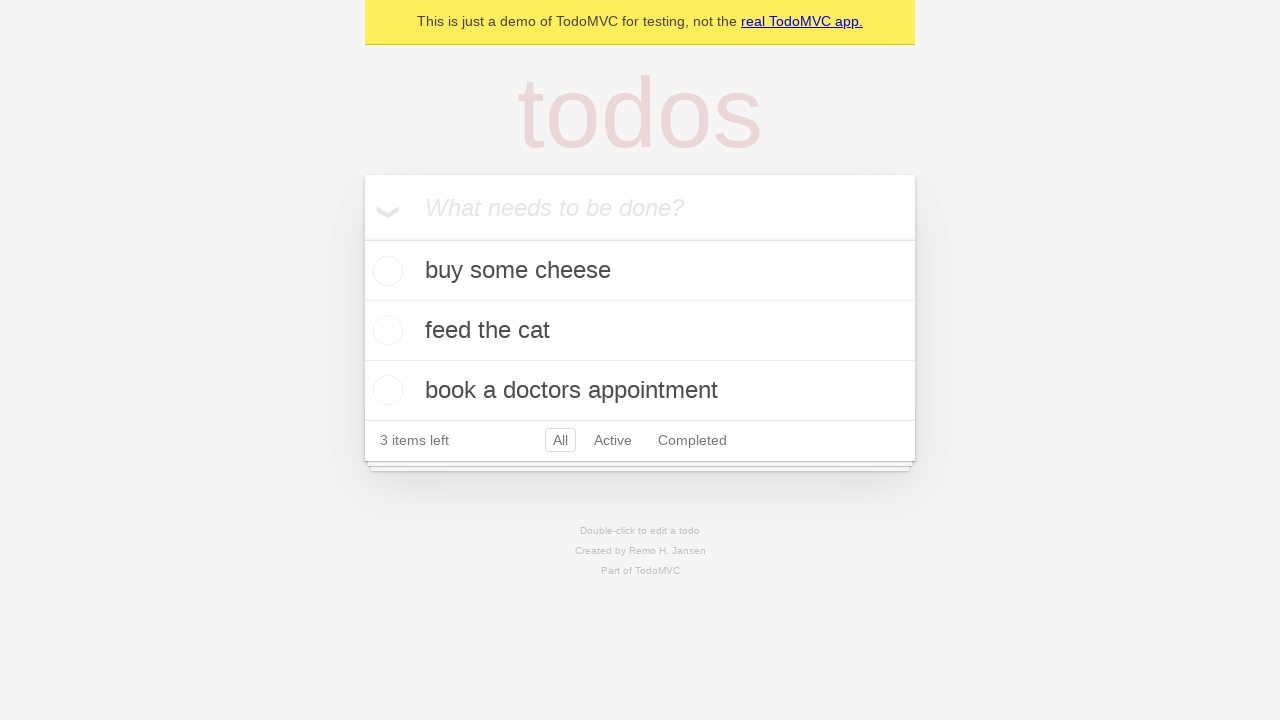

Waited for all three todos to be created in the DOM
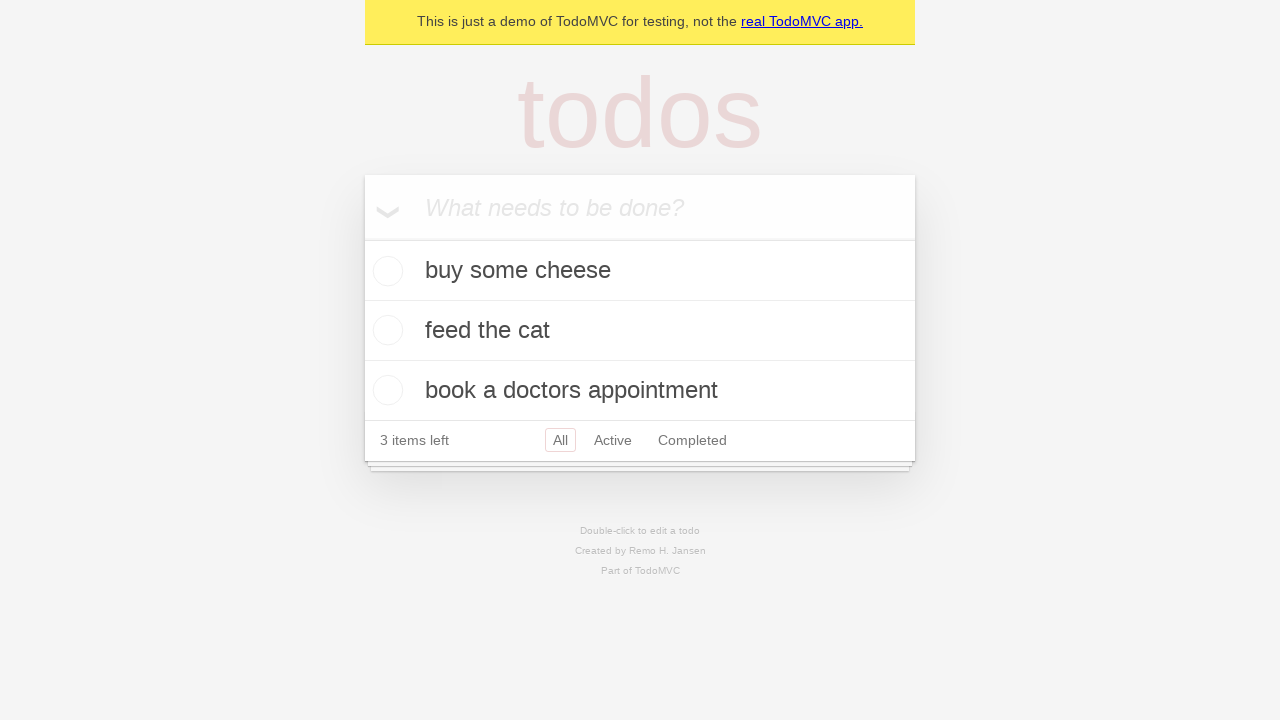

Clicked 'Mark all as complete' checkbox to complete all todos at (362, 238) on internal:label="Mark all as complete"i
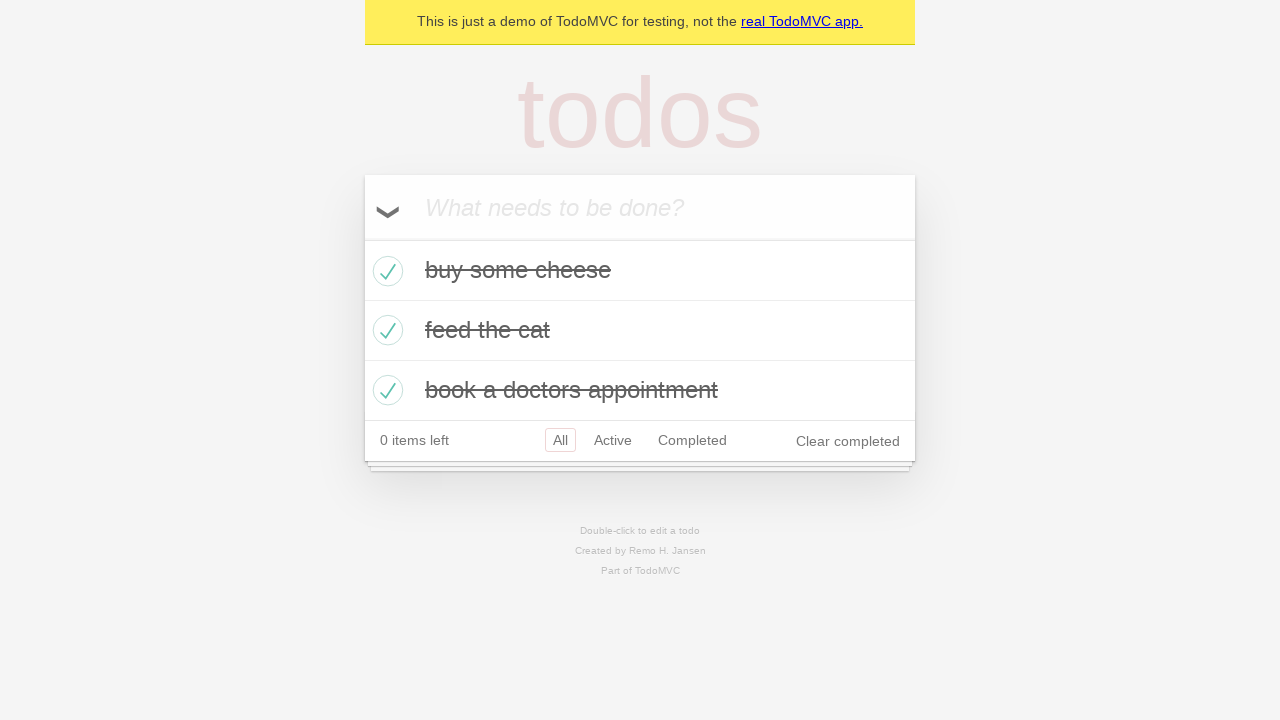

Unchecked the first todo item at (385, 271) on internal:testid=[data-testid="todo-item"s] >> nth=0 >> internal:role=checkbox
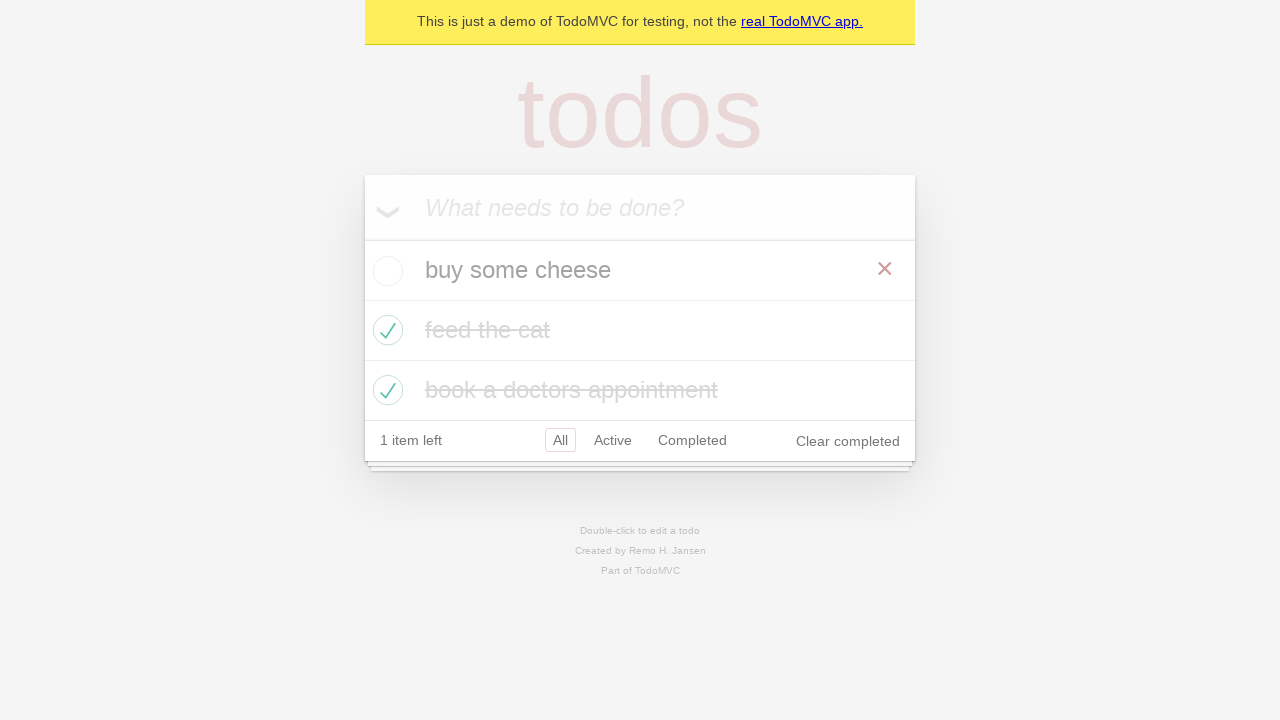

Checked the first todo item again at (385, 271) on internal:testid=[data-testid="todo-item"s] >> nth=0 >> internal:role=checkbox
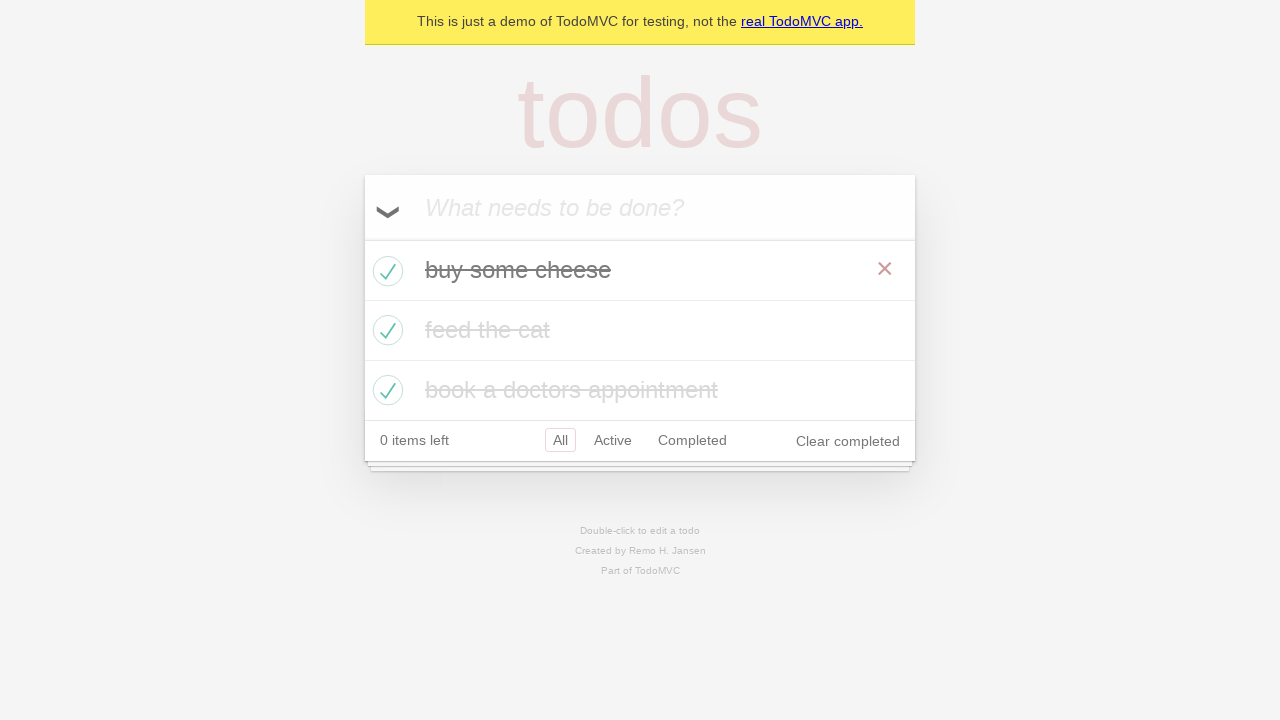

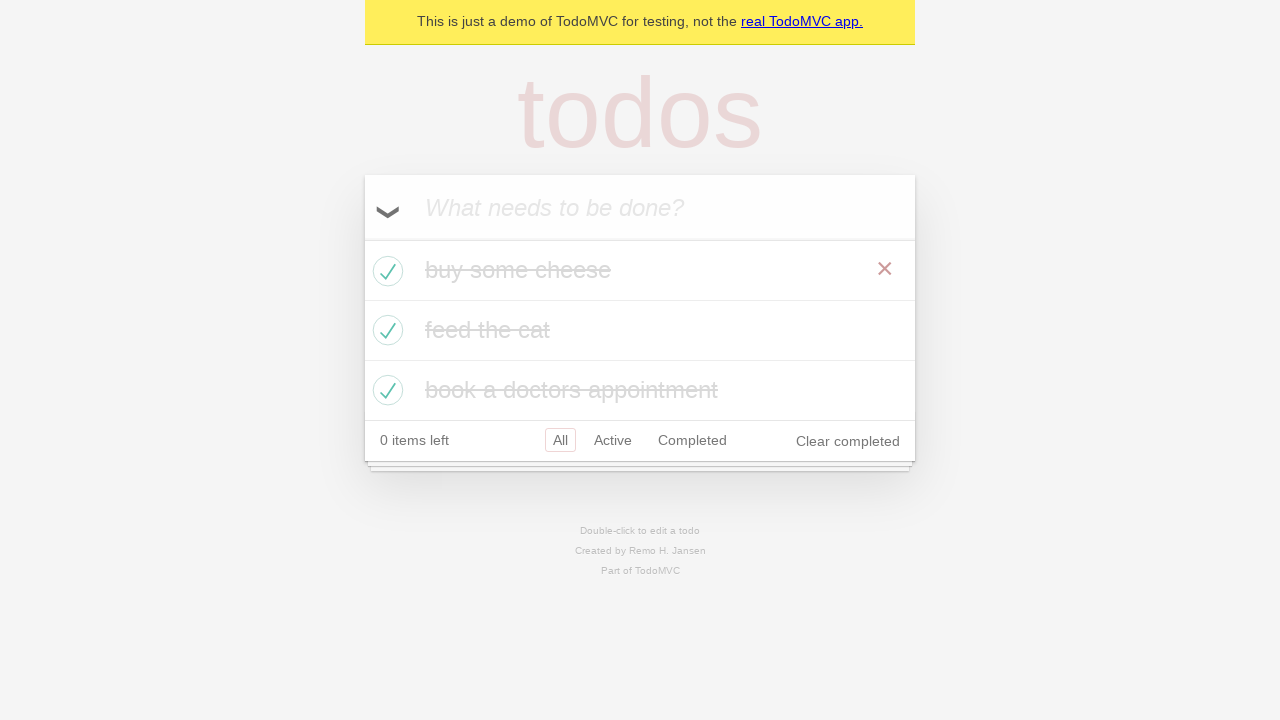